Tests responsive design by loading a landing page at multiple screen resolutions (1920x1080, 1366x768, 1536x864) to verify the page renders correctly at different viewport sizes

Starting URL: https://www.getcalley.com/calley-lifetime-offer/

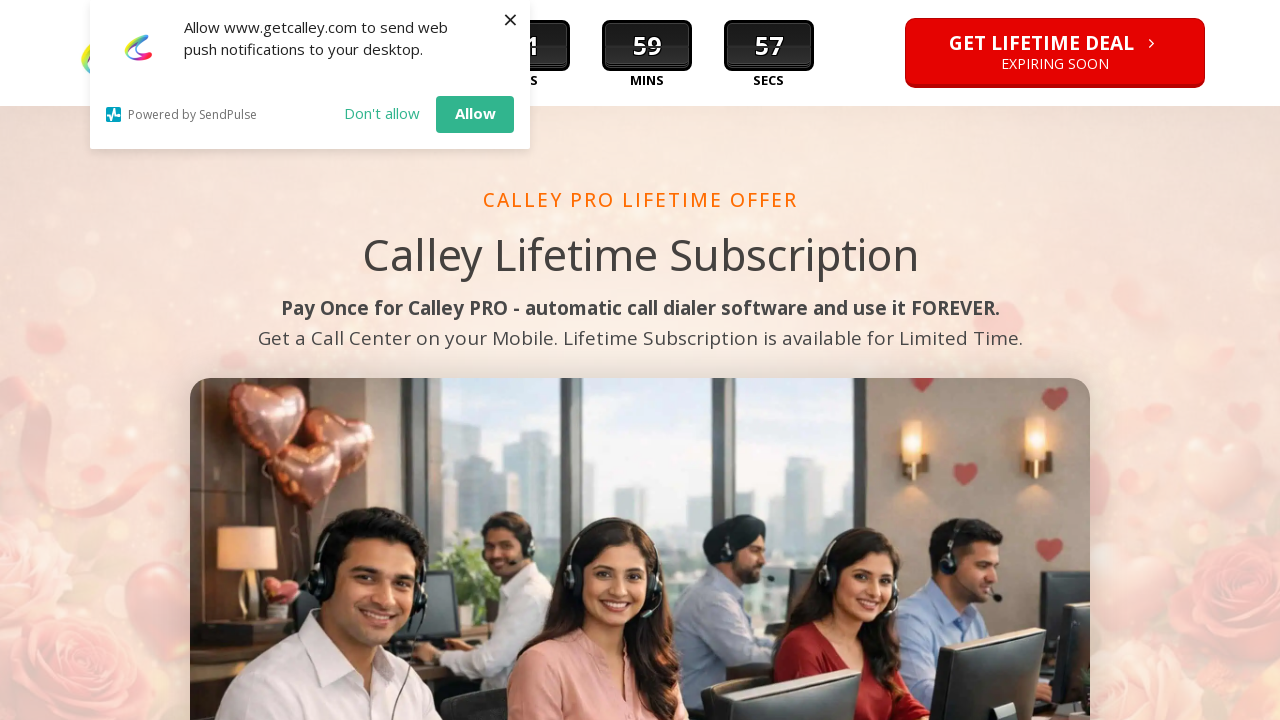

Set viewport size to 1920x1080
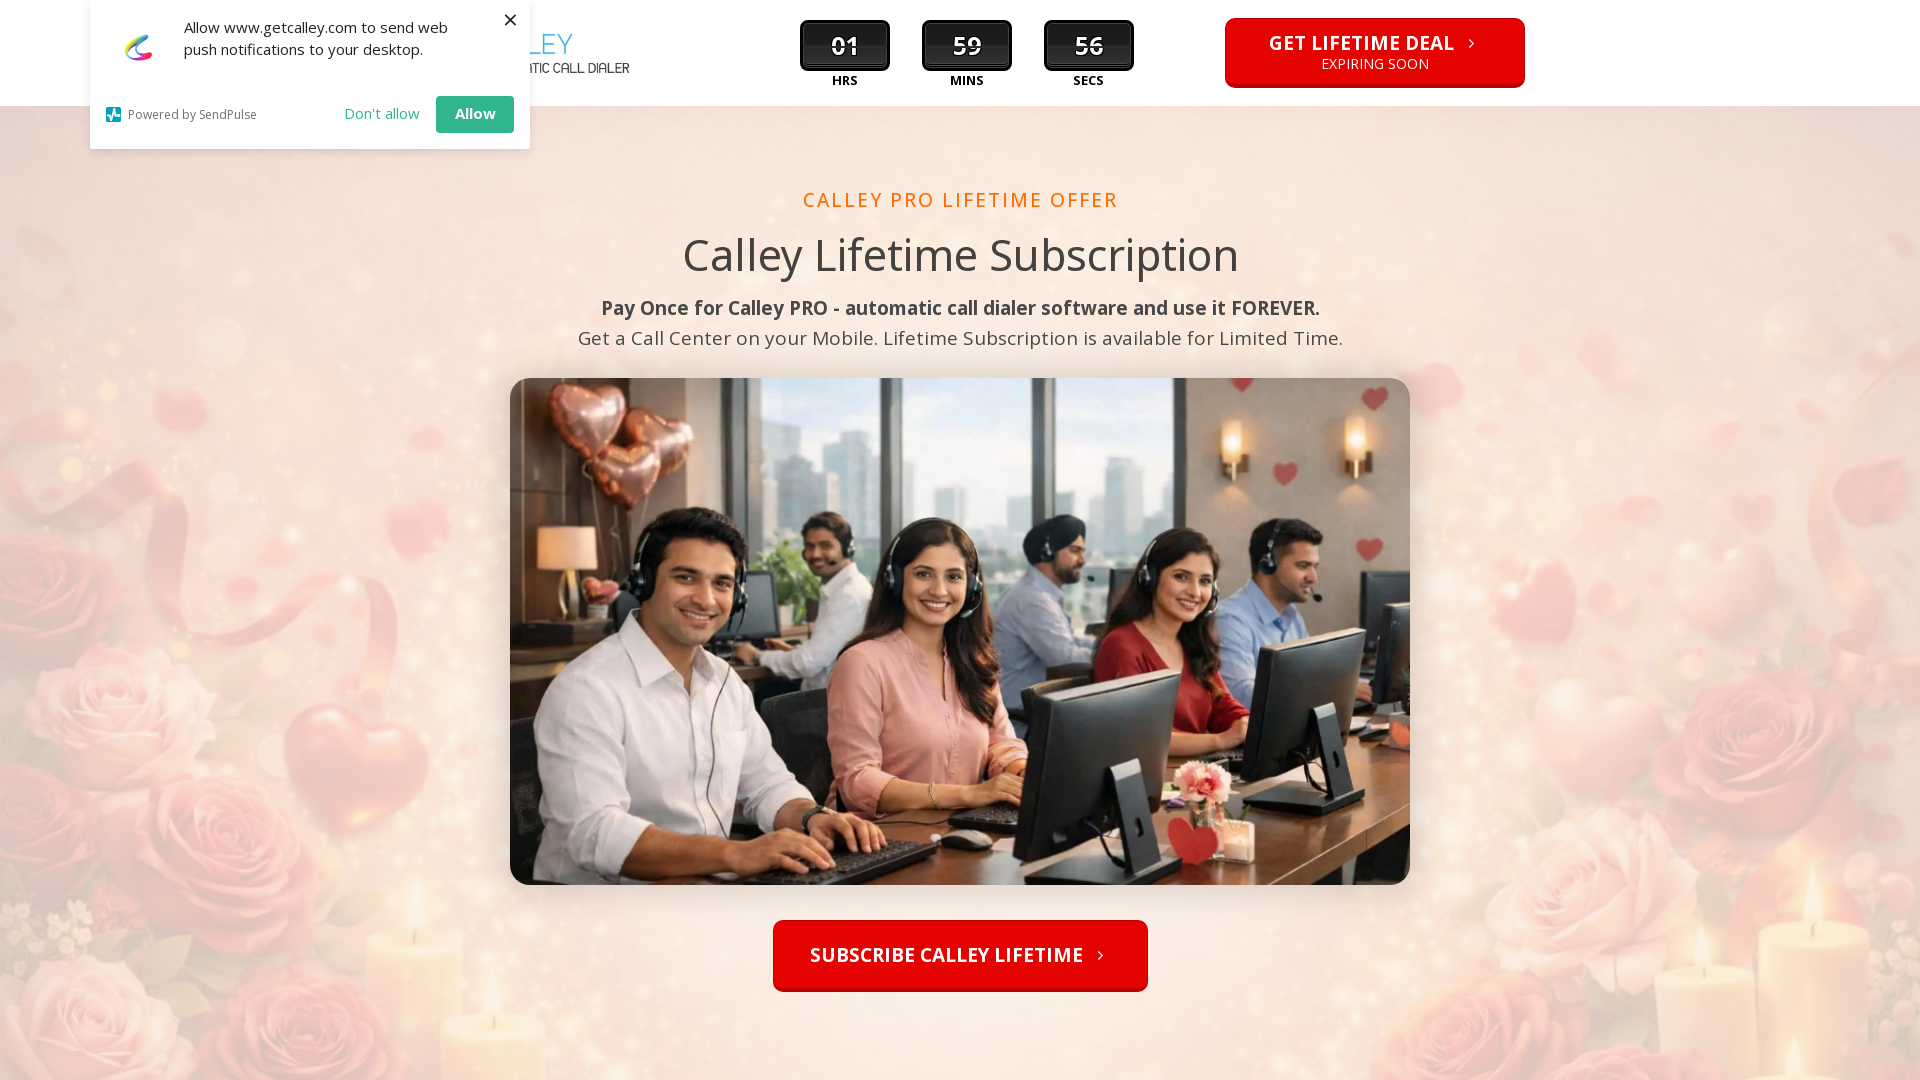

Navigated to landing page at 1920x1080 resolution
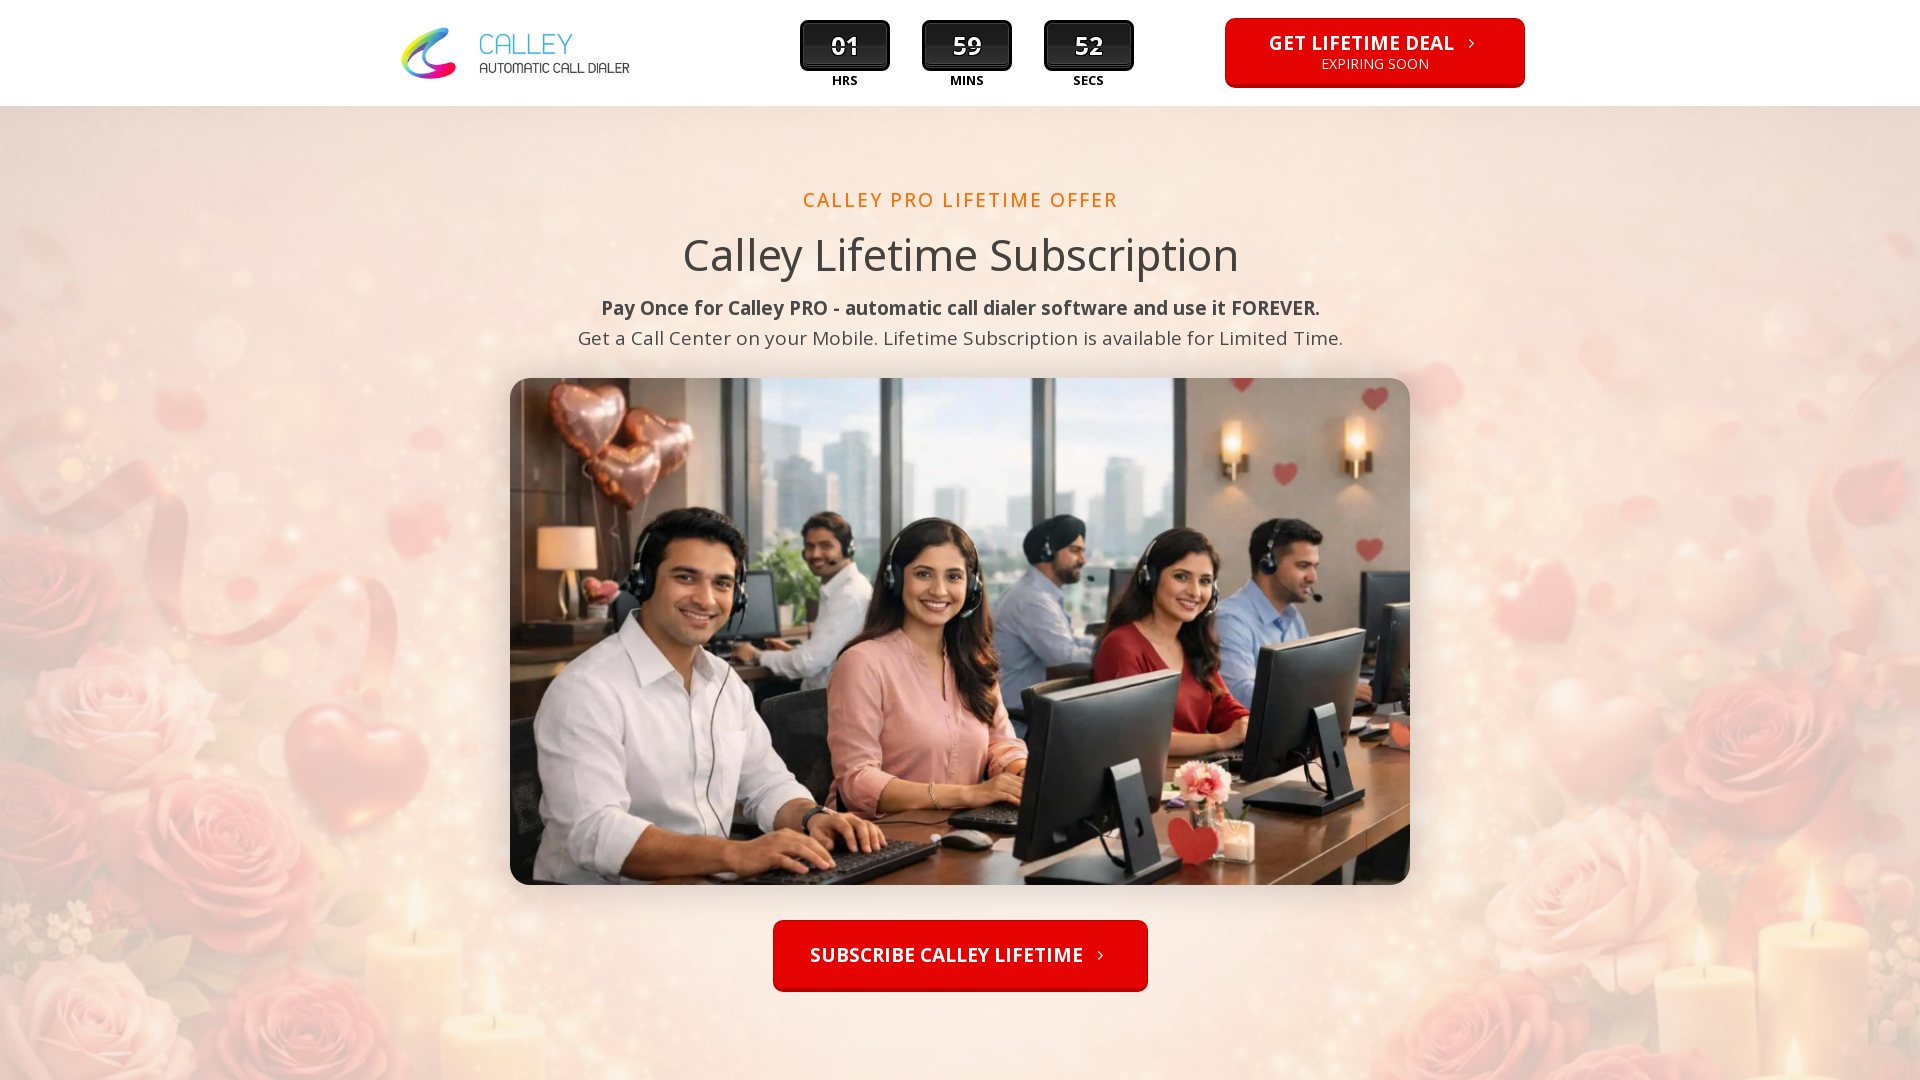

Page fully loaded at 1920x1080 resolution
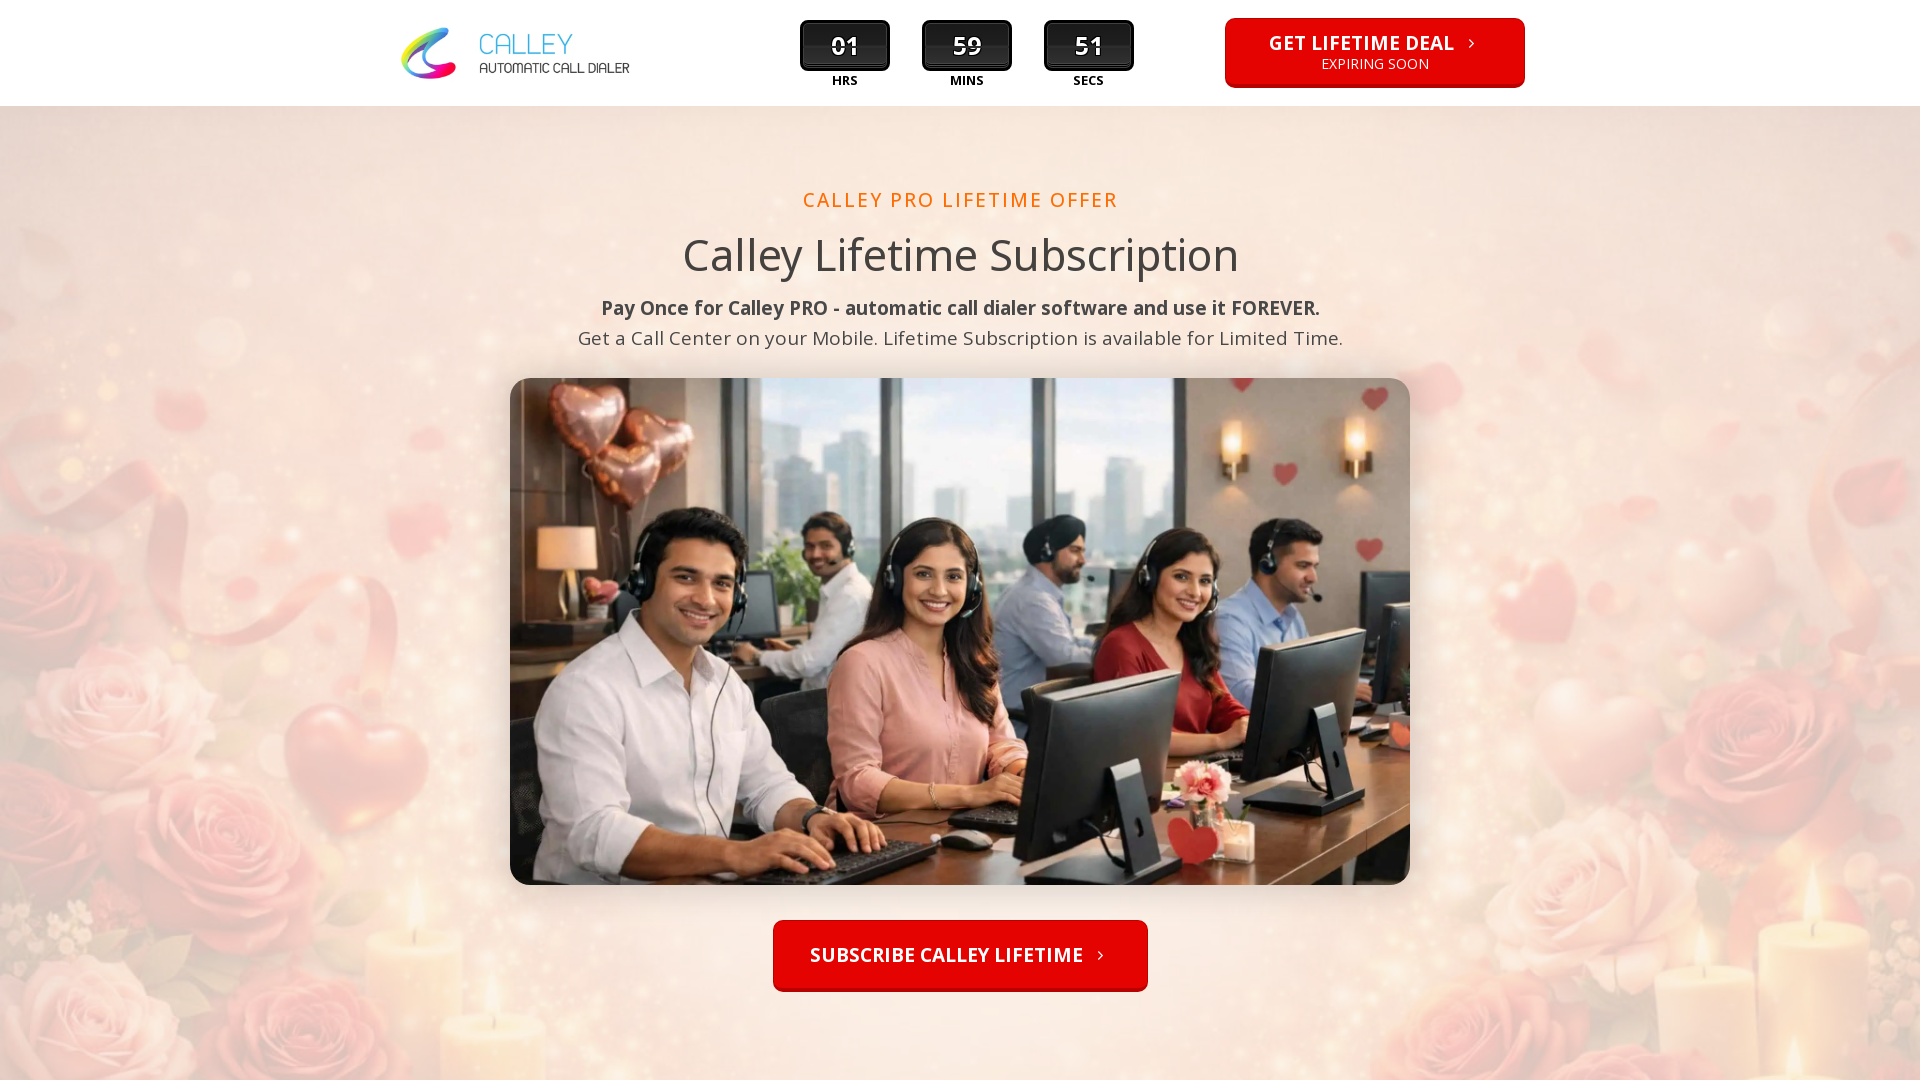

Set viewport size to 1366x768
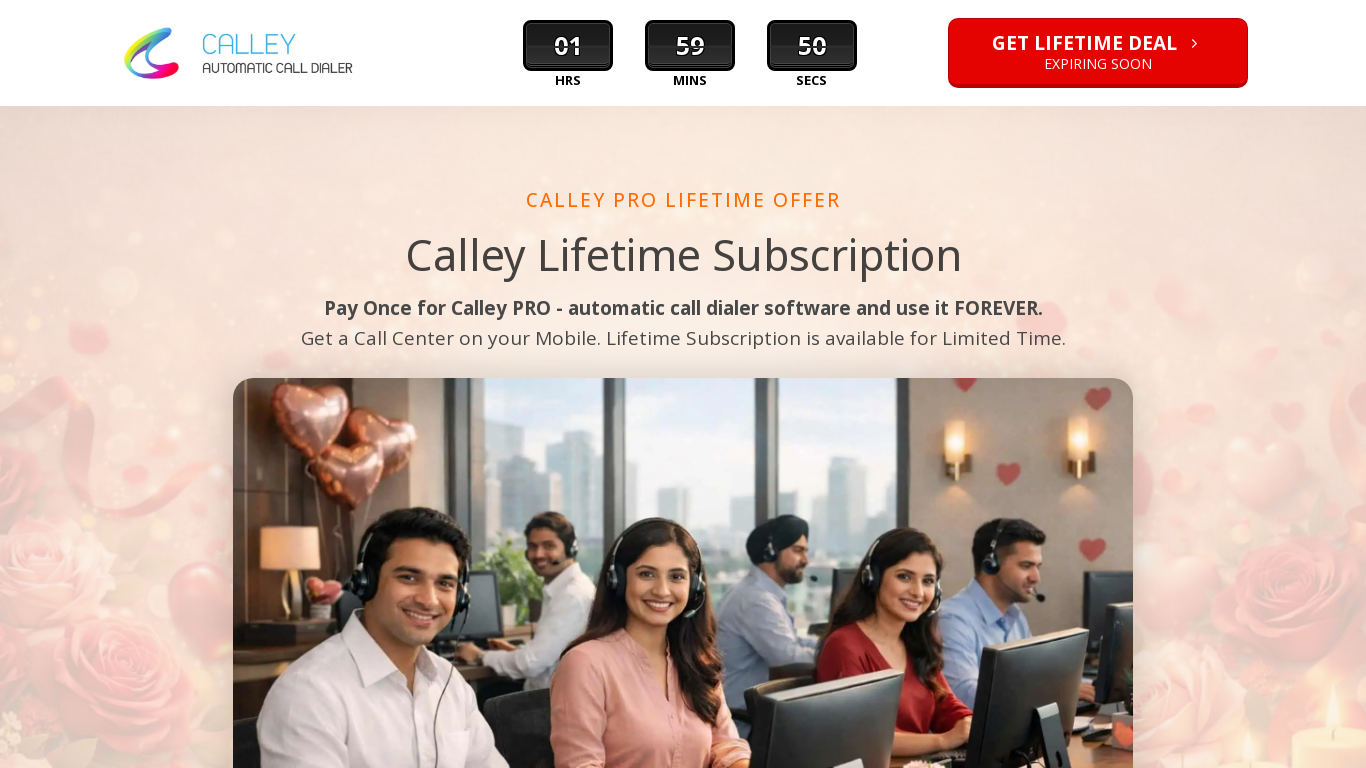

Navigated to landing page at 1366x768 resolution
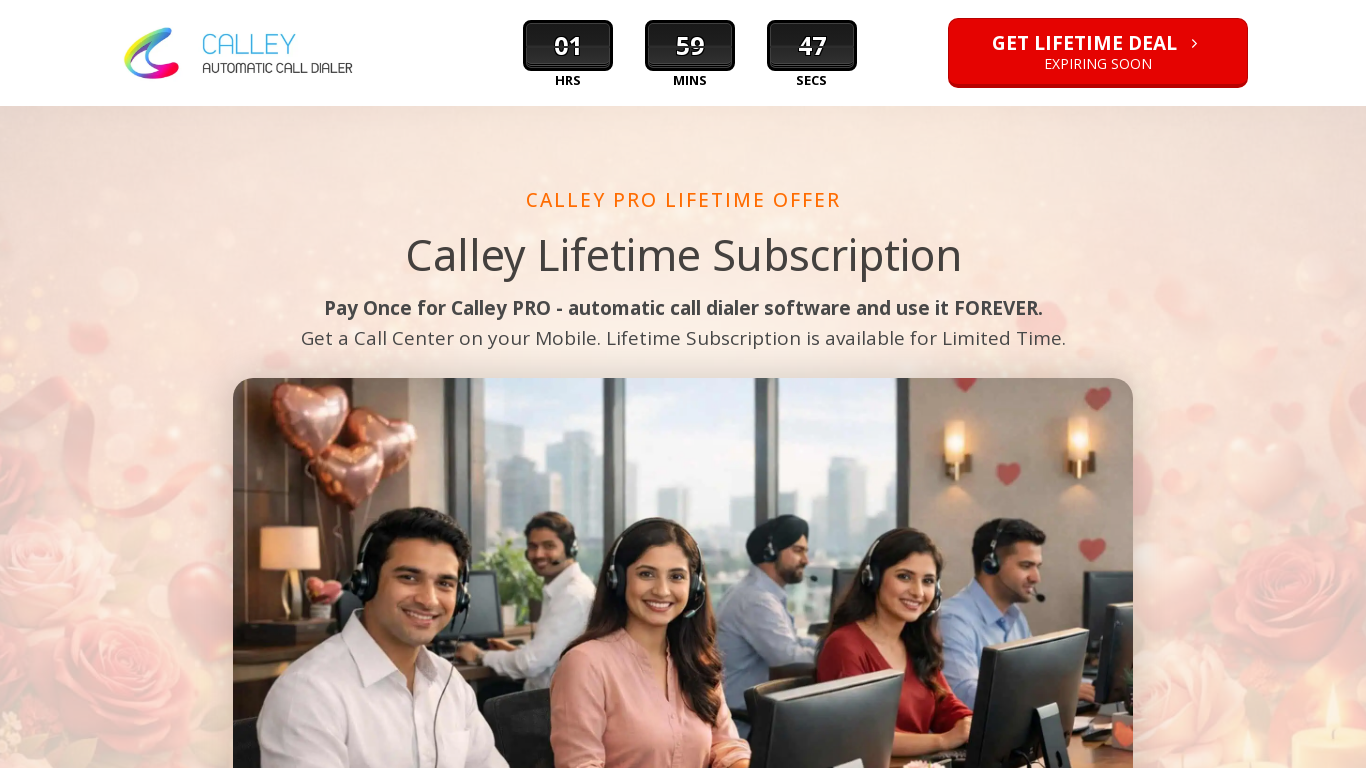

Page fully loaded at 1366x768 resolution
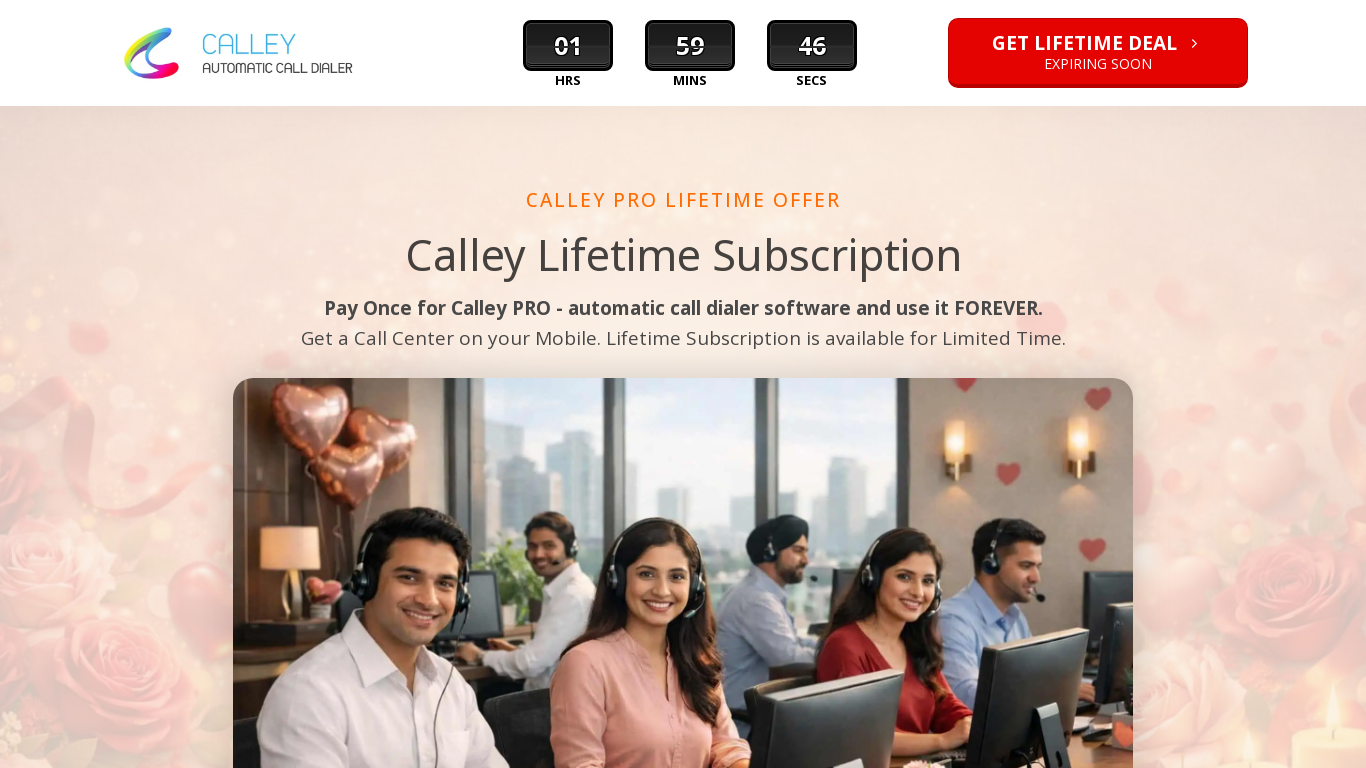

Set viewport size to 1536x864
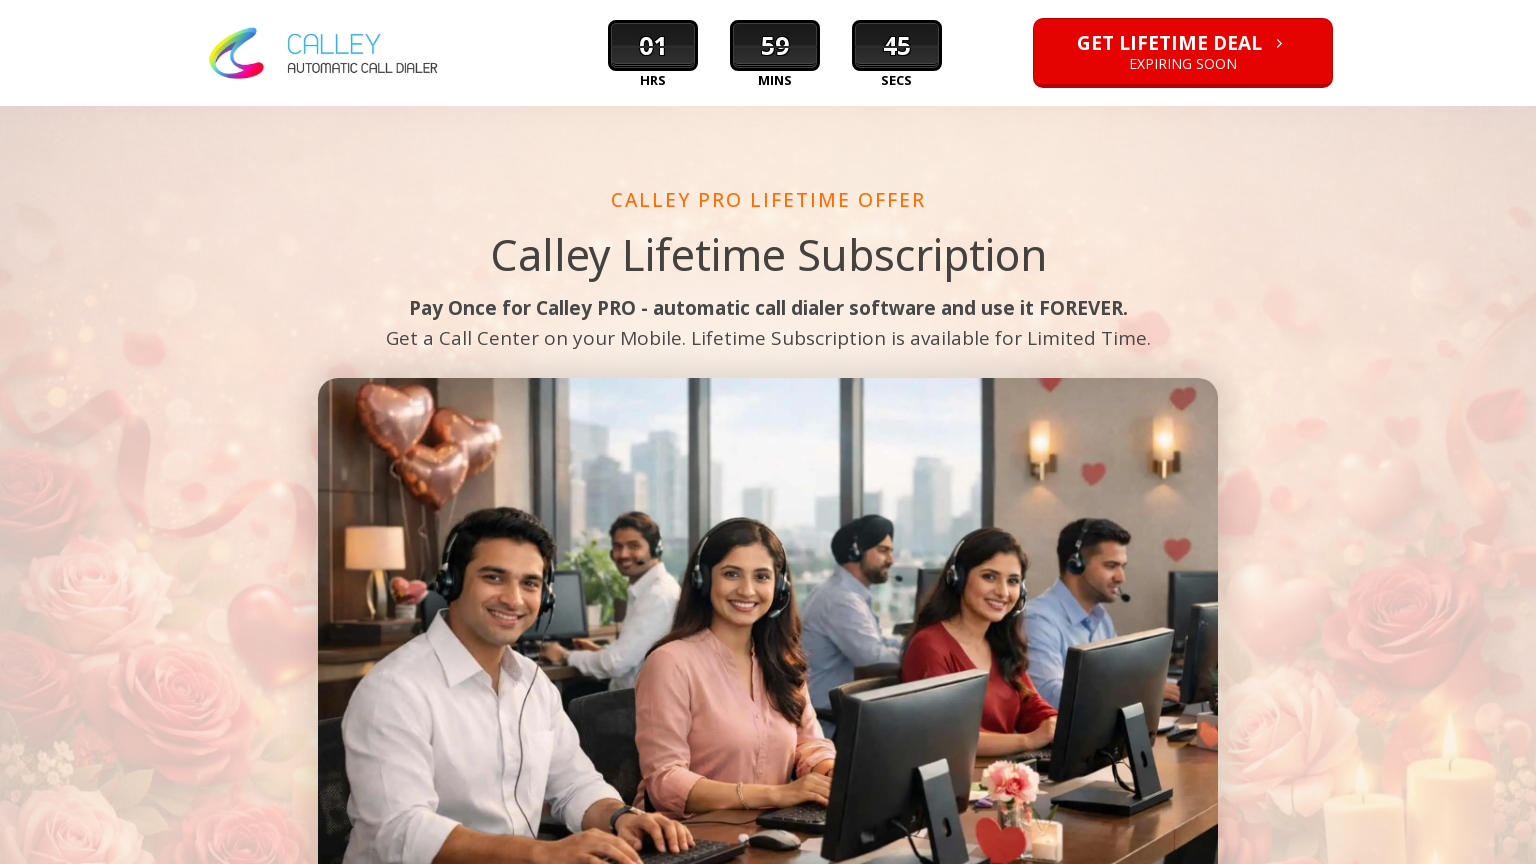

Navigated to landing page at 1536x864 resolution
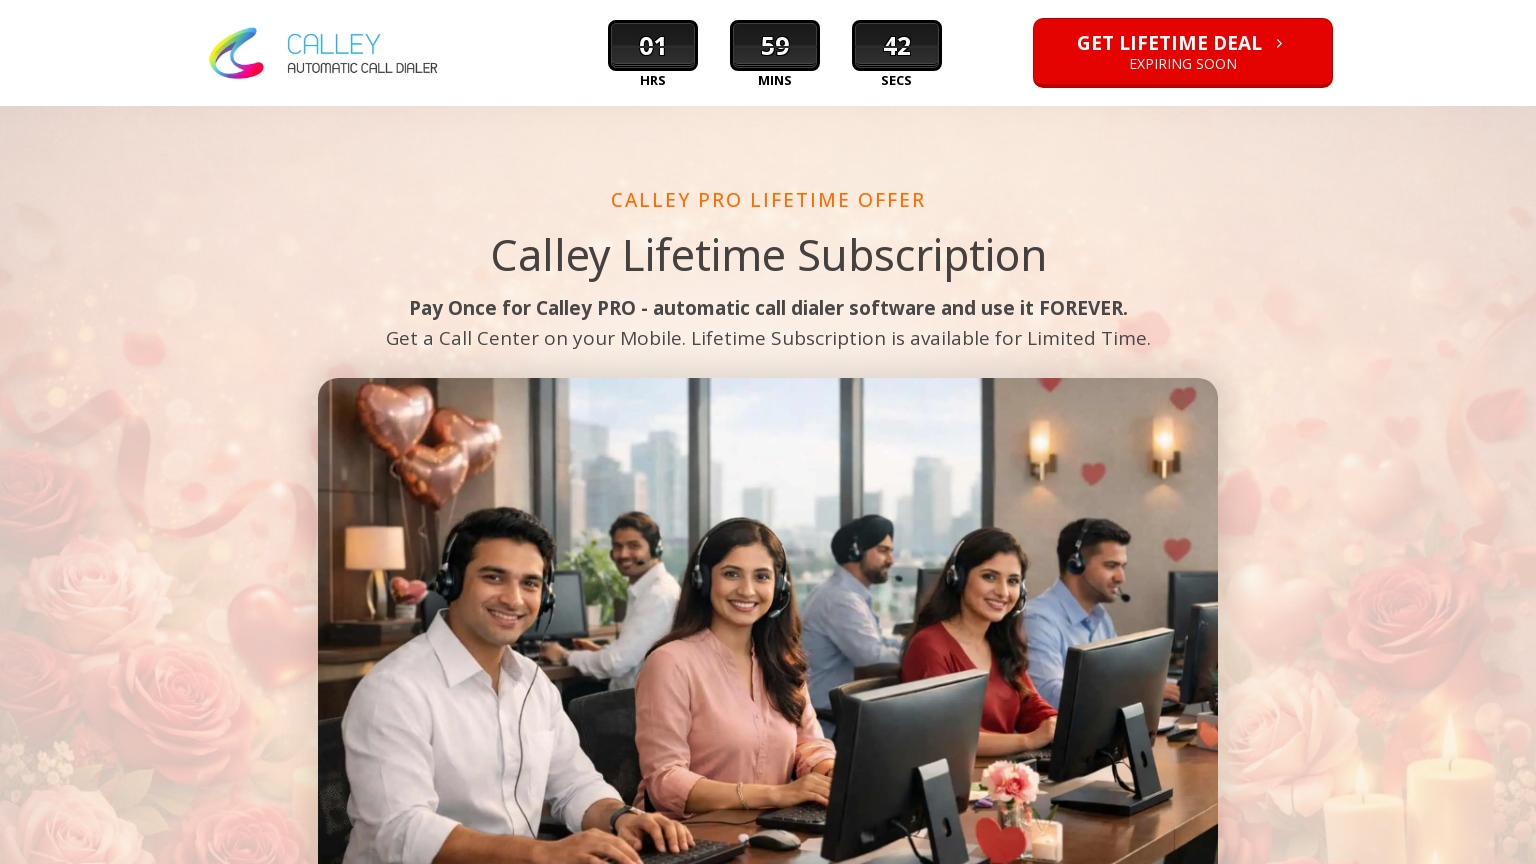

Page fully loaded at 1536x864 resolution
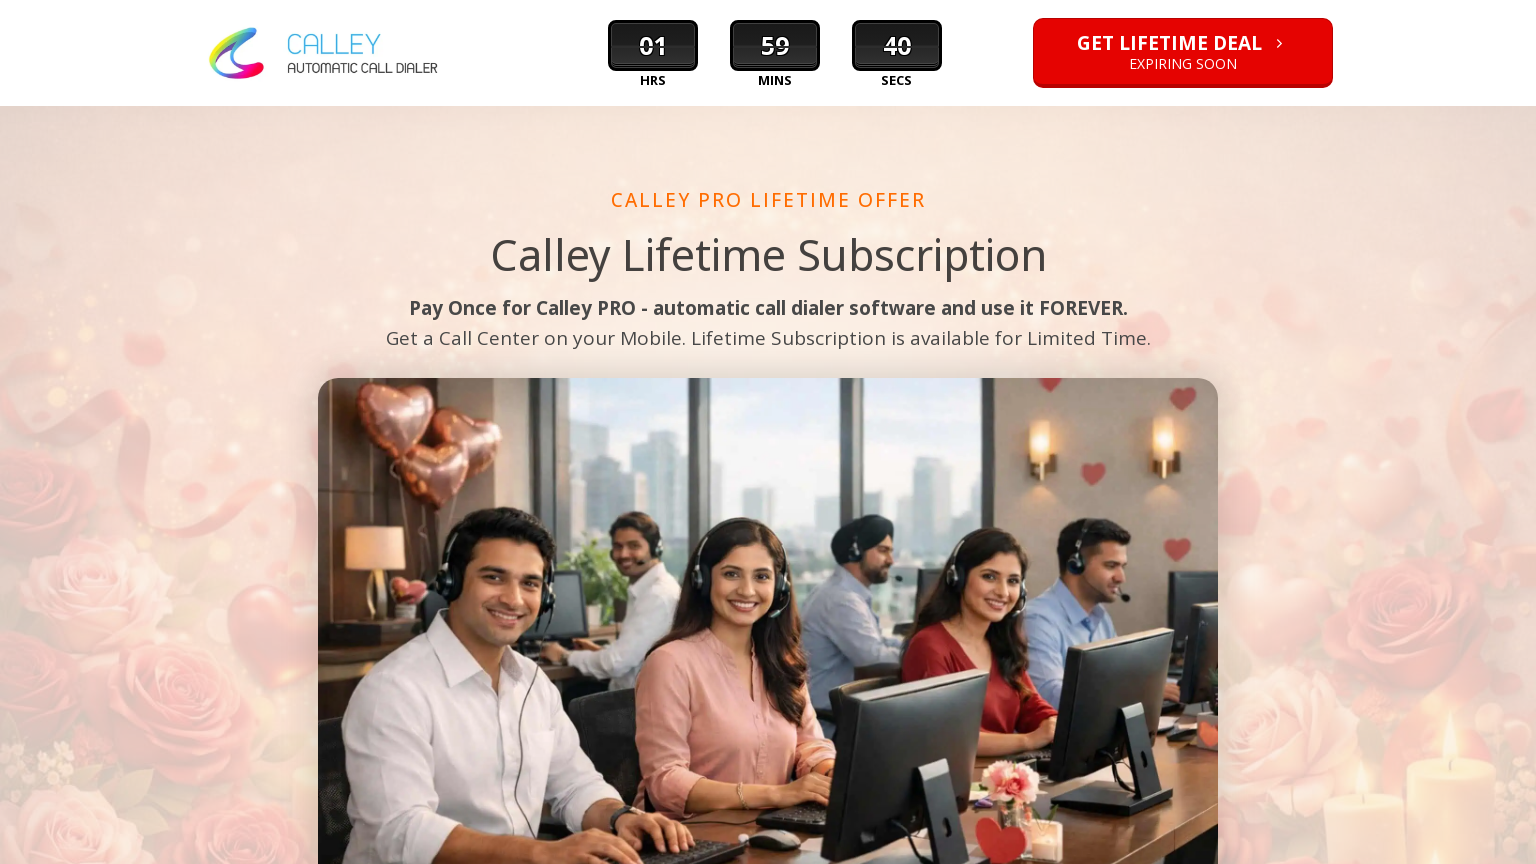

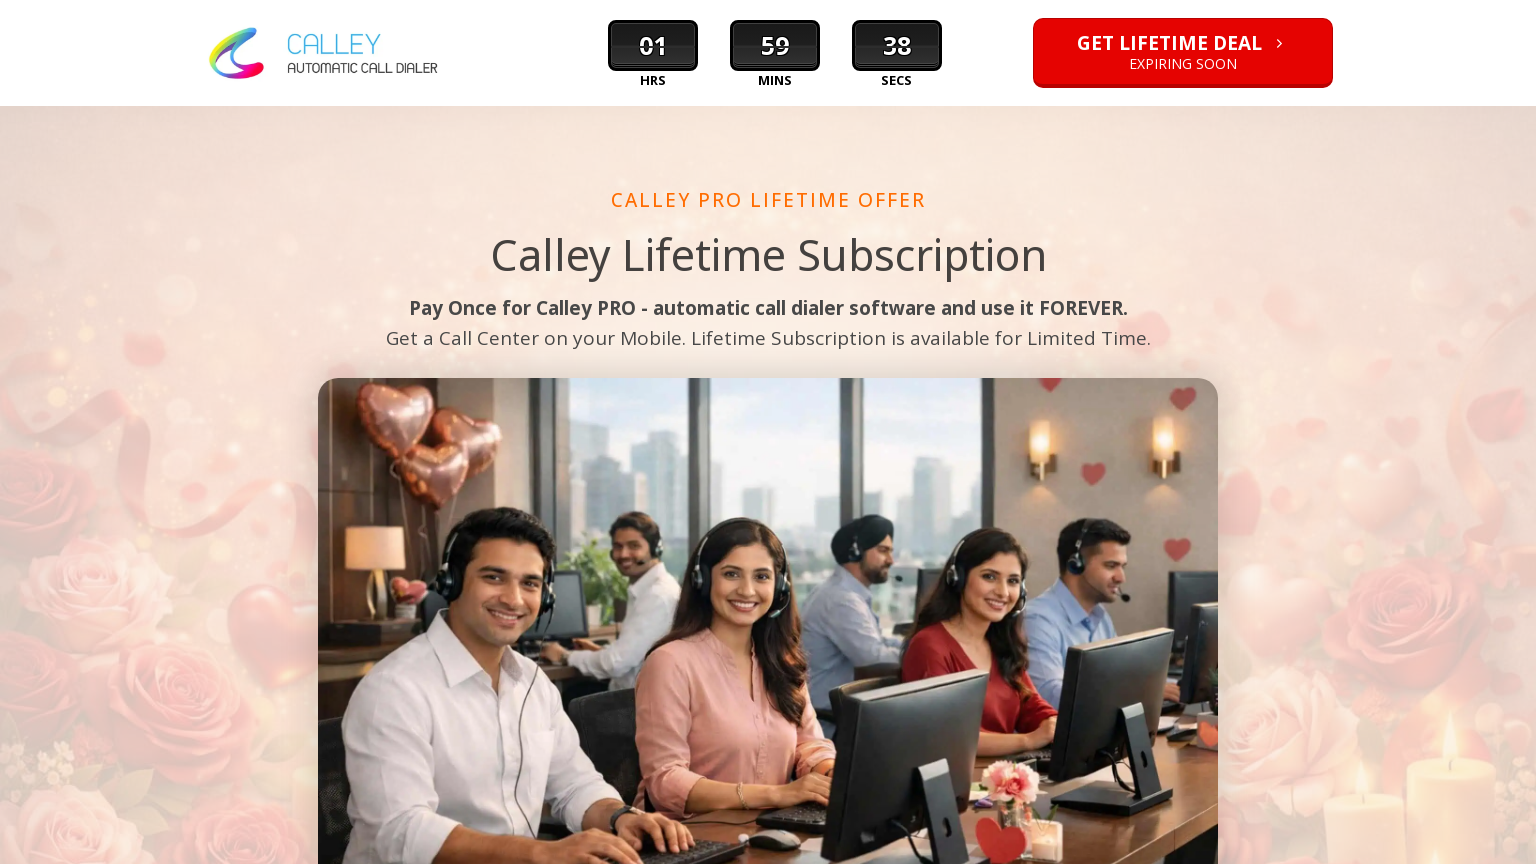